Tests checkbox and radio button selection states by clicking them and verifying their selected status

Starting URL: https://automationfc.github.io/basic-form/index.html

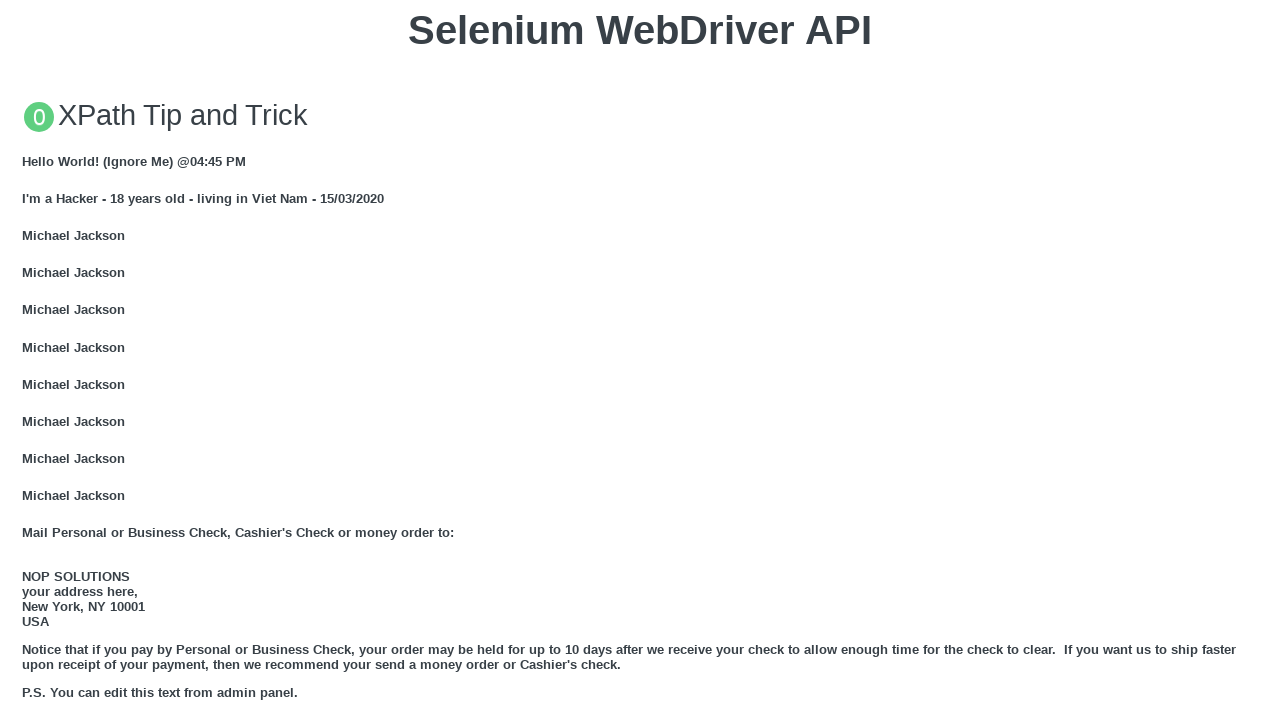

Clicked 'under 18' radio button at (28, 360) on #under_18
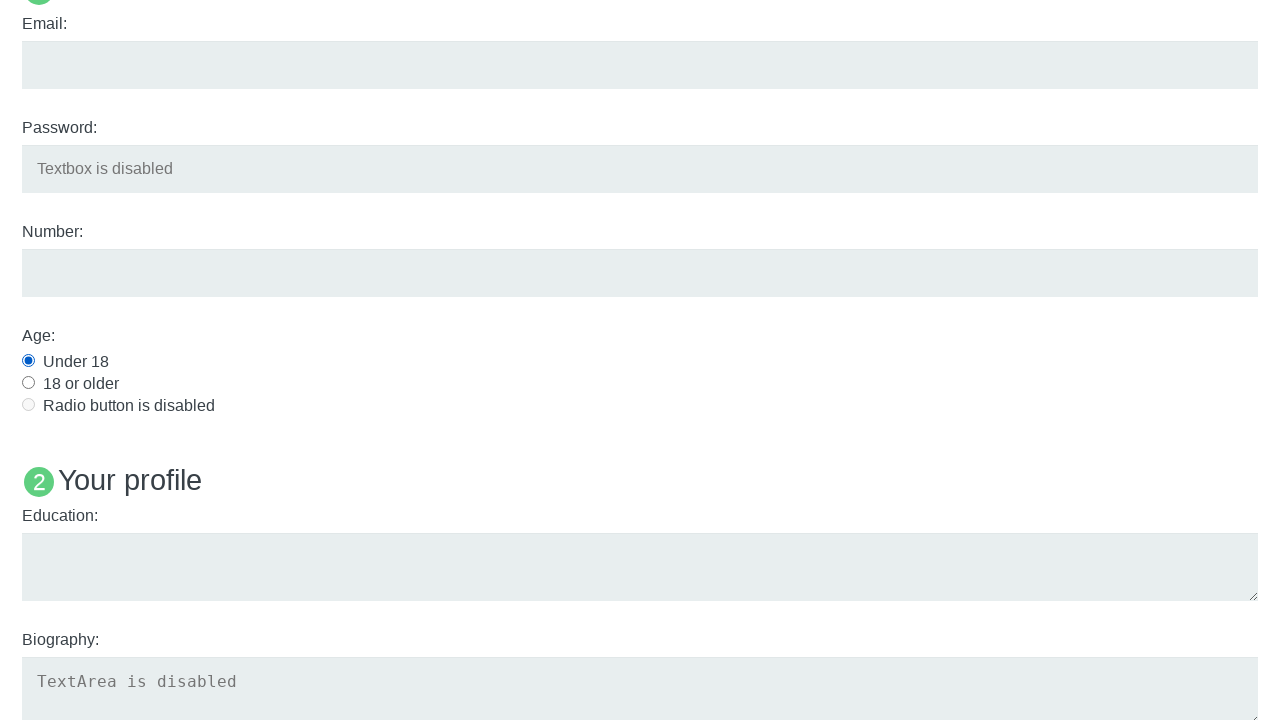

Clicked Java checkbox to select it at (28, 361) on #java
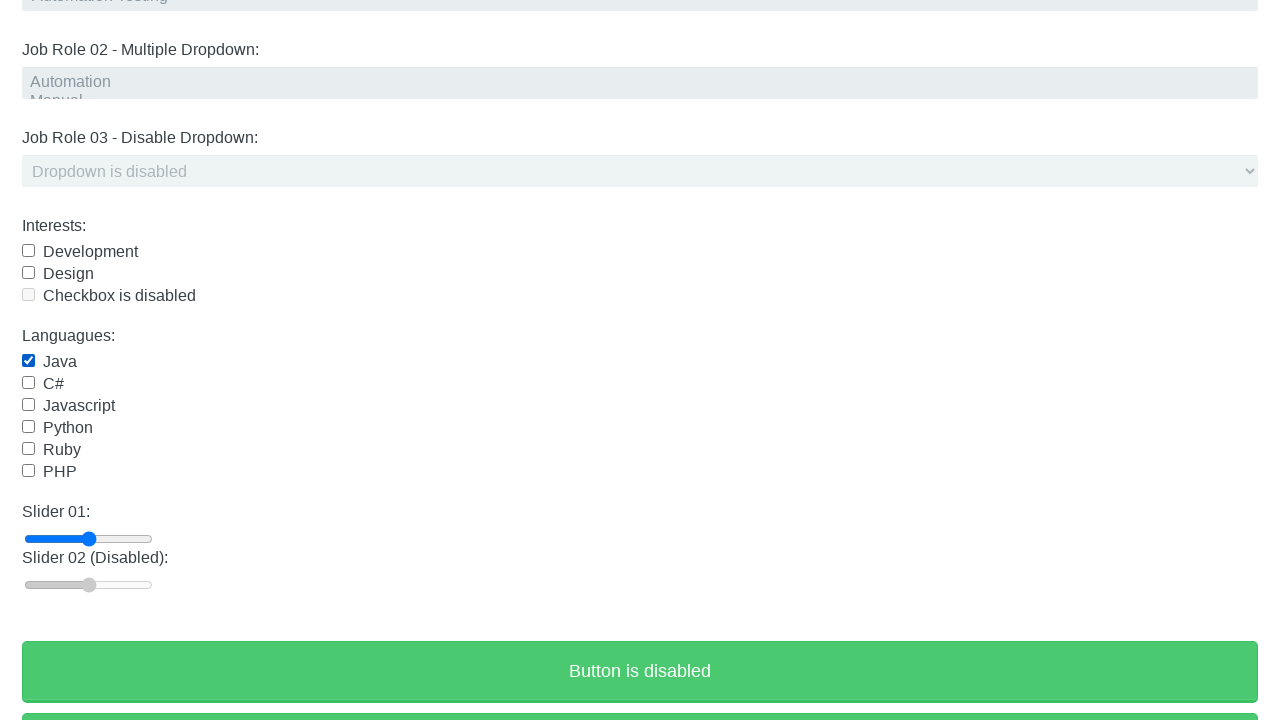

Verified 'under 18' radio button is visible
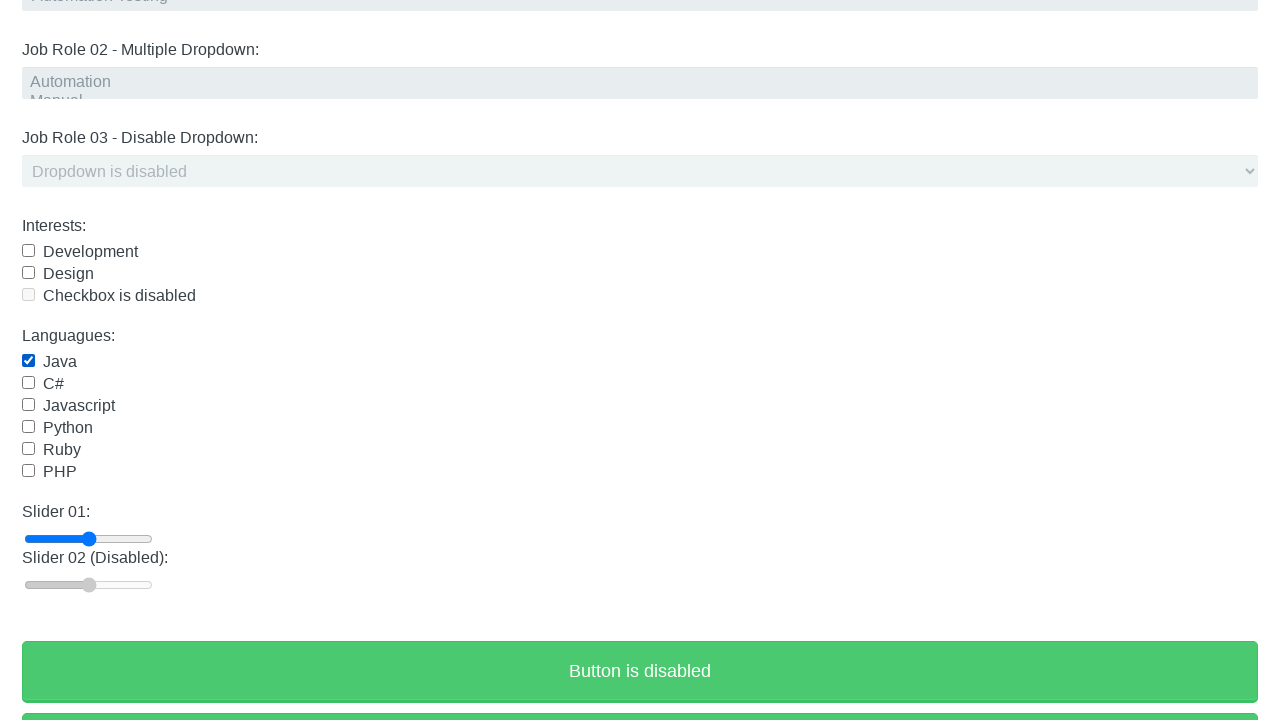

Verified Java checkbox is checked
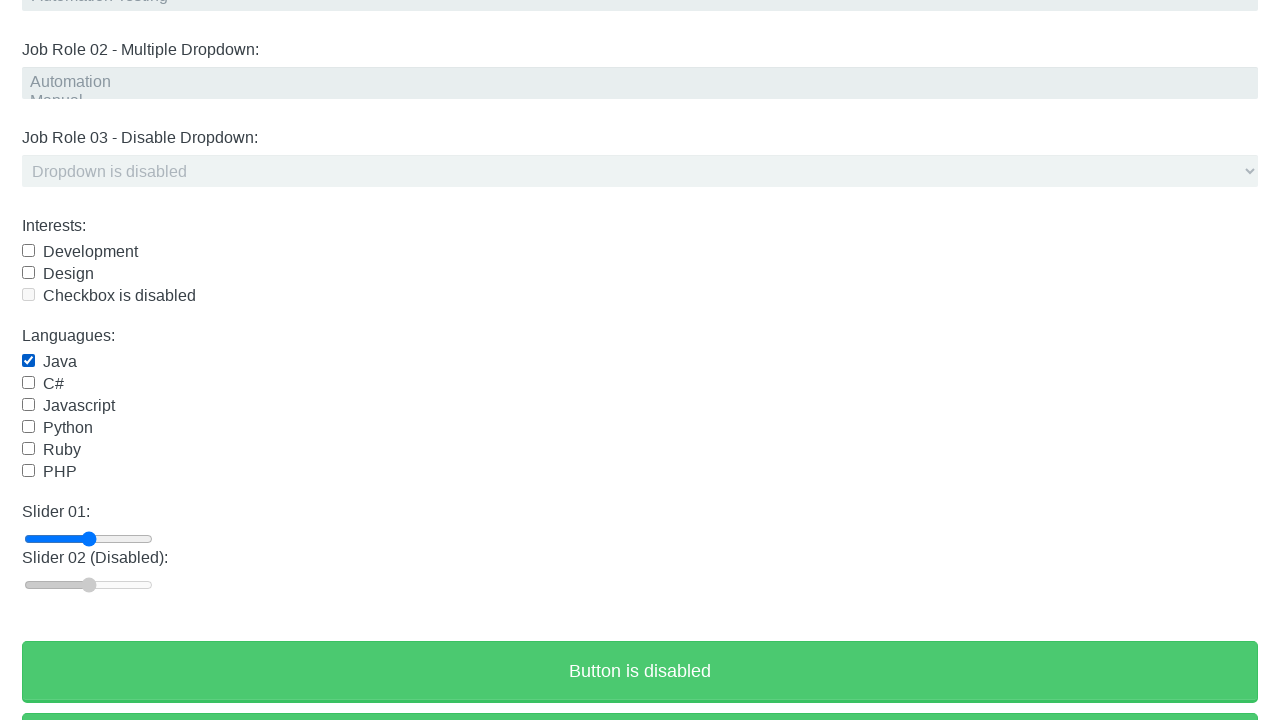

Clicked Java checkbox to deselect it at (28, 361) on #java
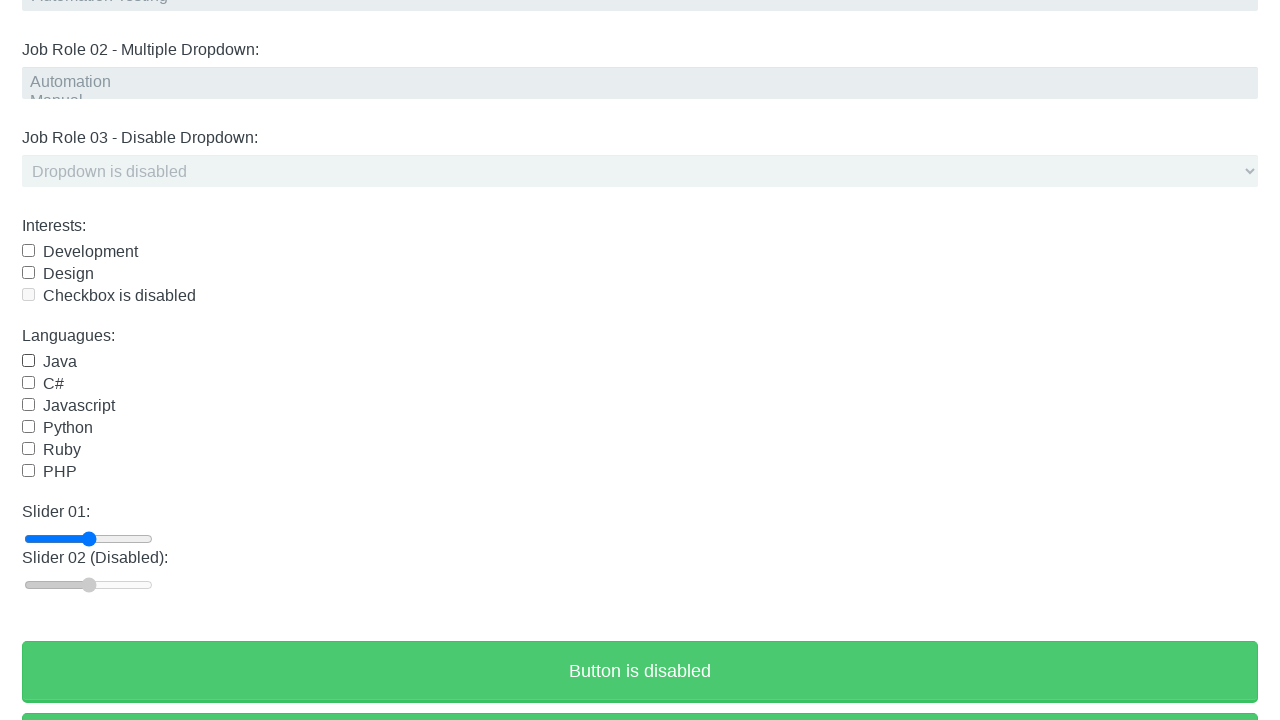

Verified 'under 18' radio button is still visible
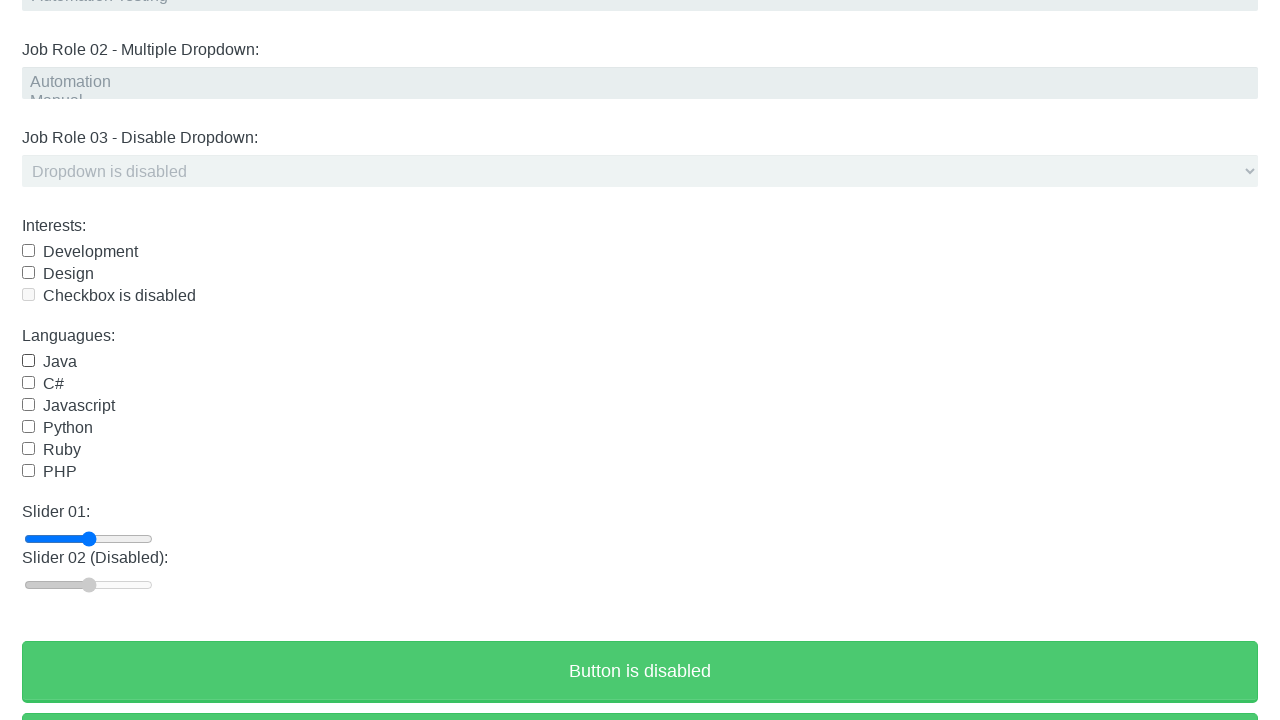

Verified Java checkbox is unchecked
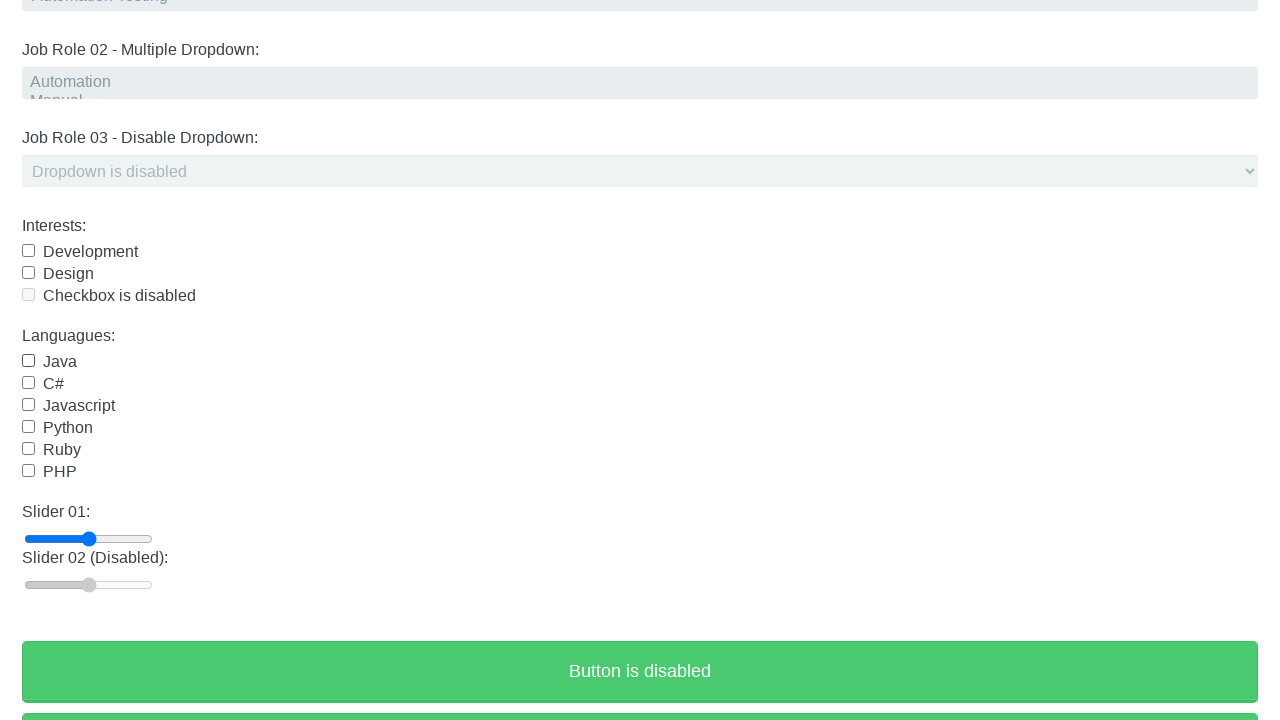

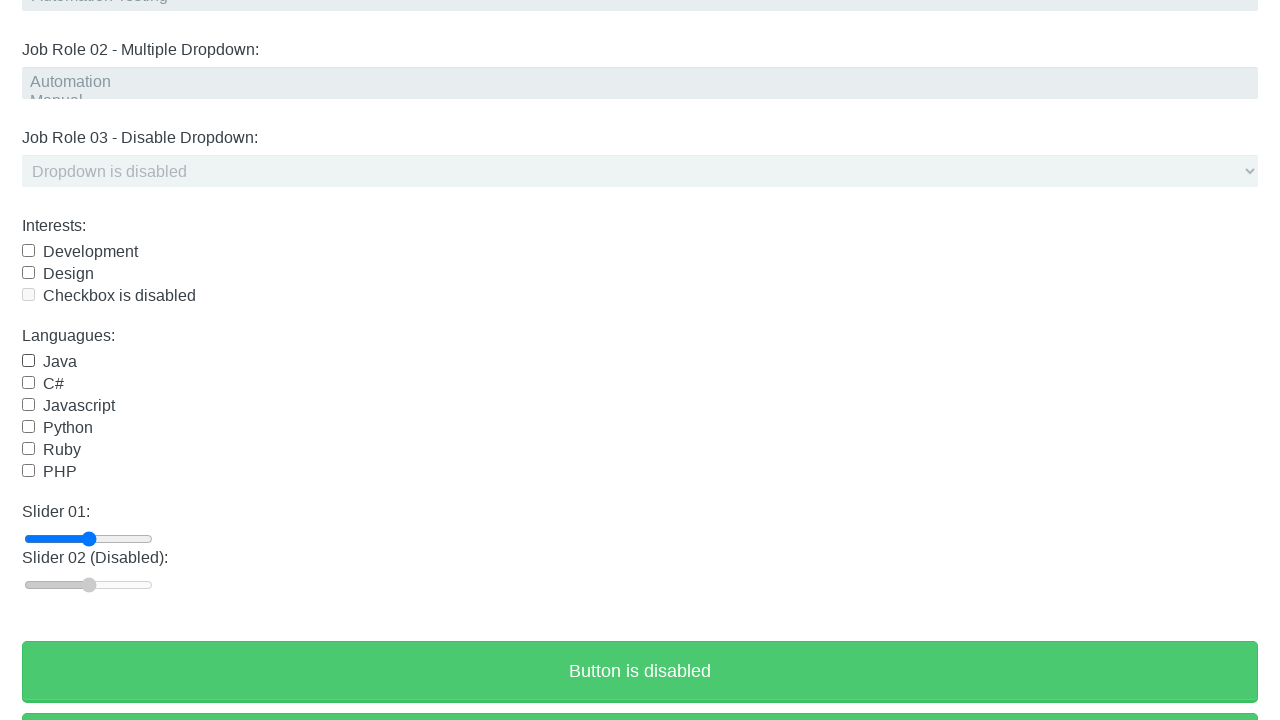